Navigates to Freshworks homepage and verifies the main heading is displayed

Starting URL: https://www.freshworks.com/

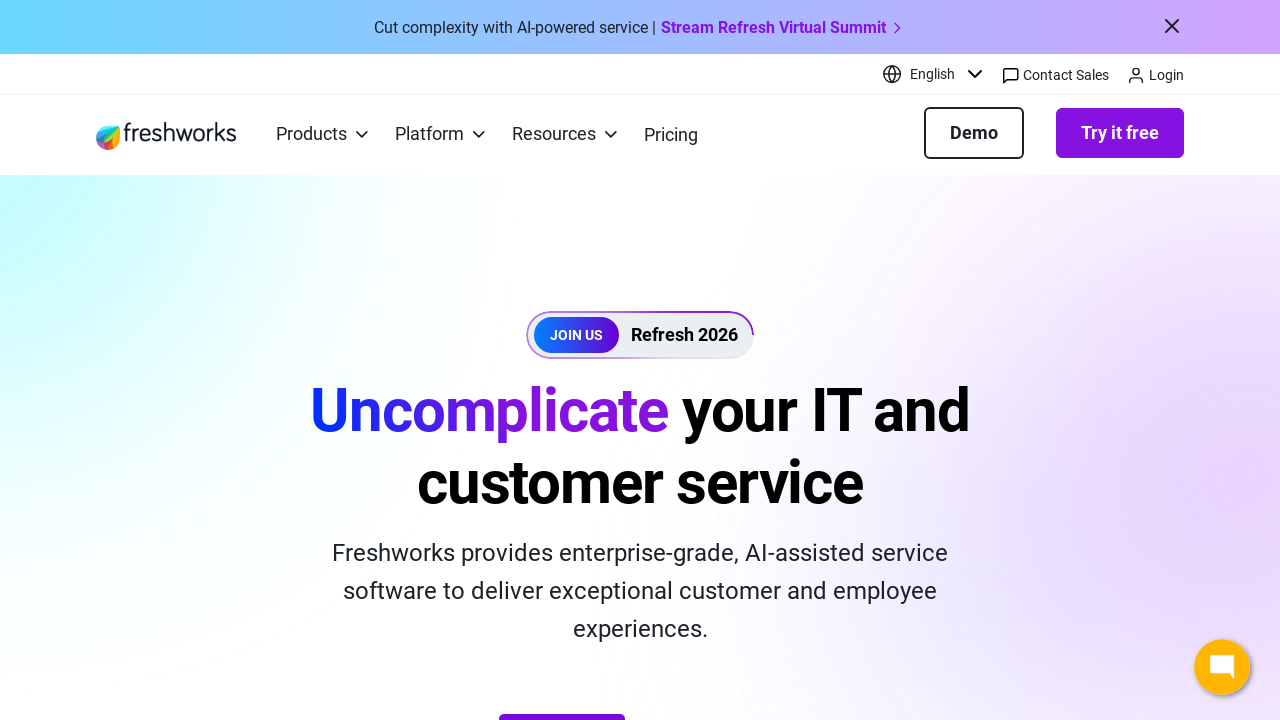

Navigated to Freshworks homepage
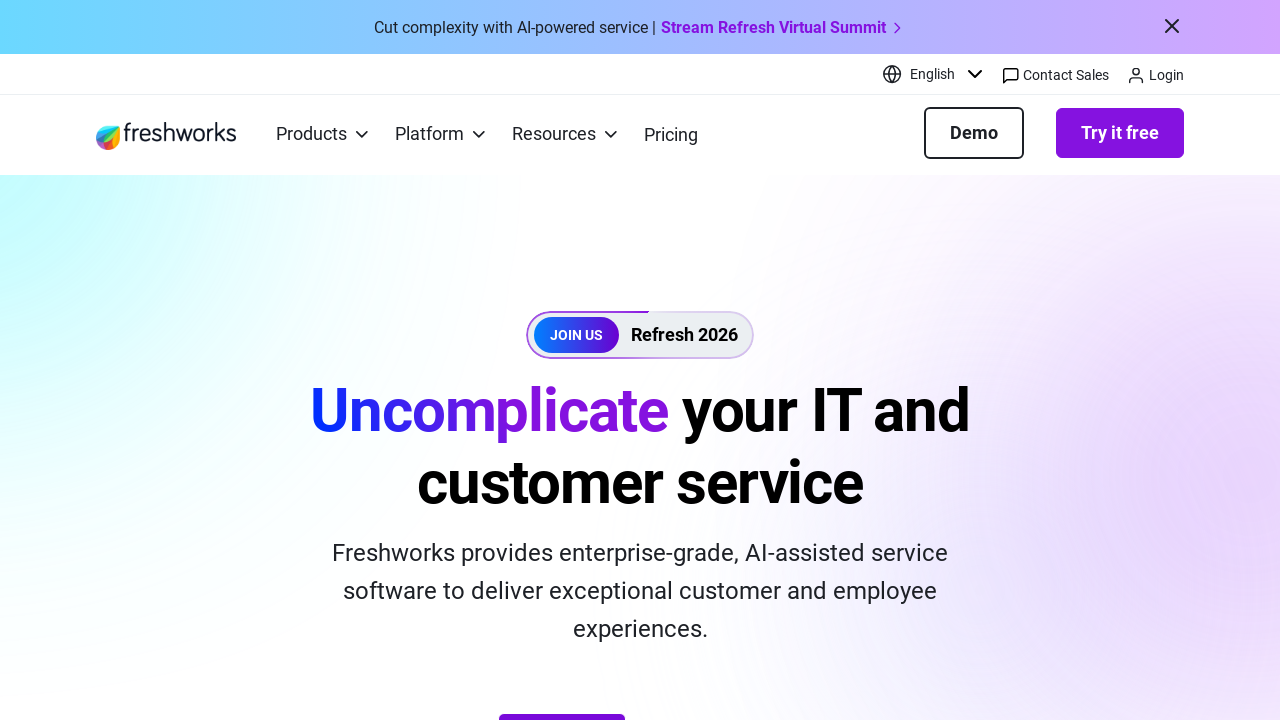

Main heading (h1) element is displayed
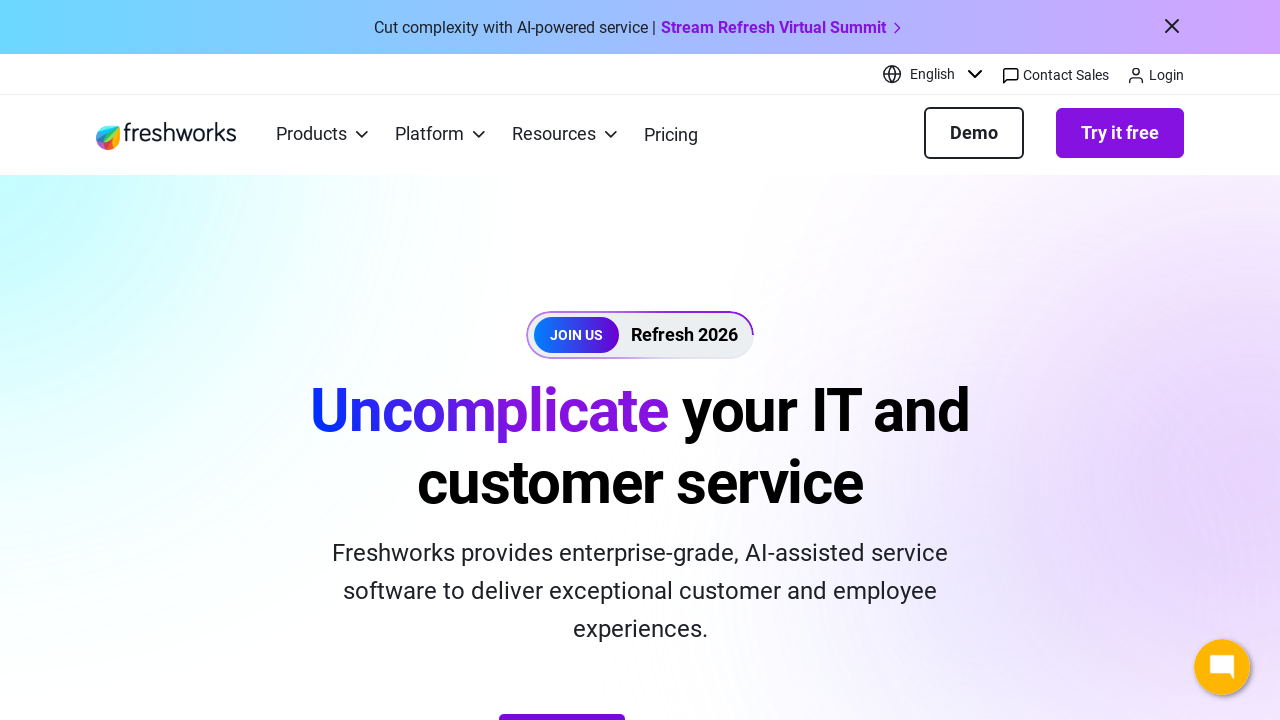

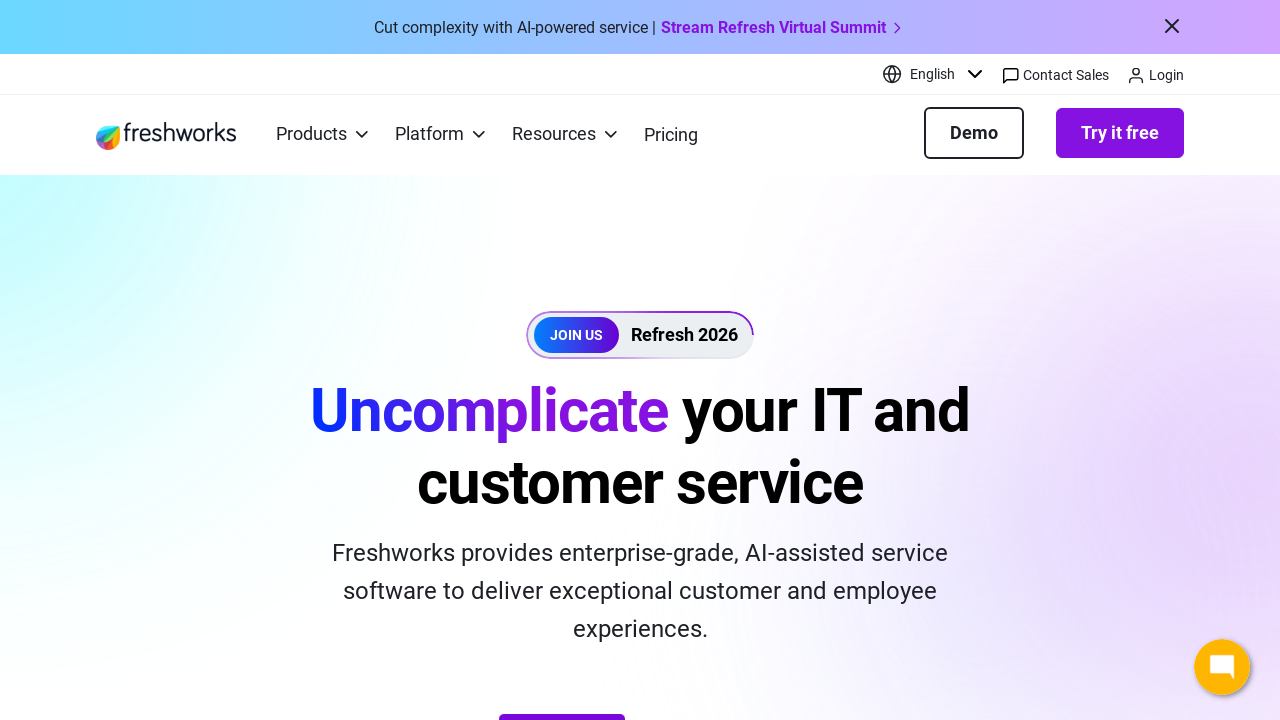